Tests dynamic loading functionality by clicking a start button and waiting for the "Hello World!" text to appear after loading completes

Starting URL: https://the-internet.herokuapp.com/dynamic_loading/1

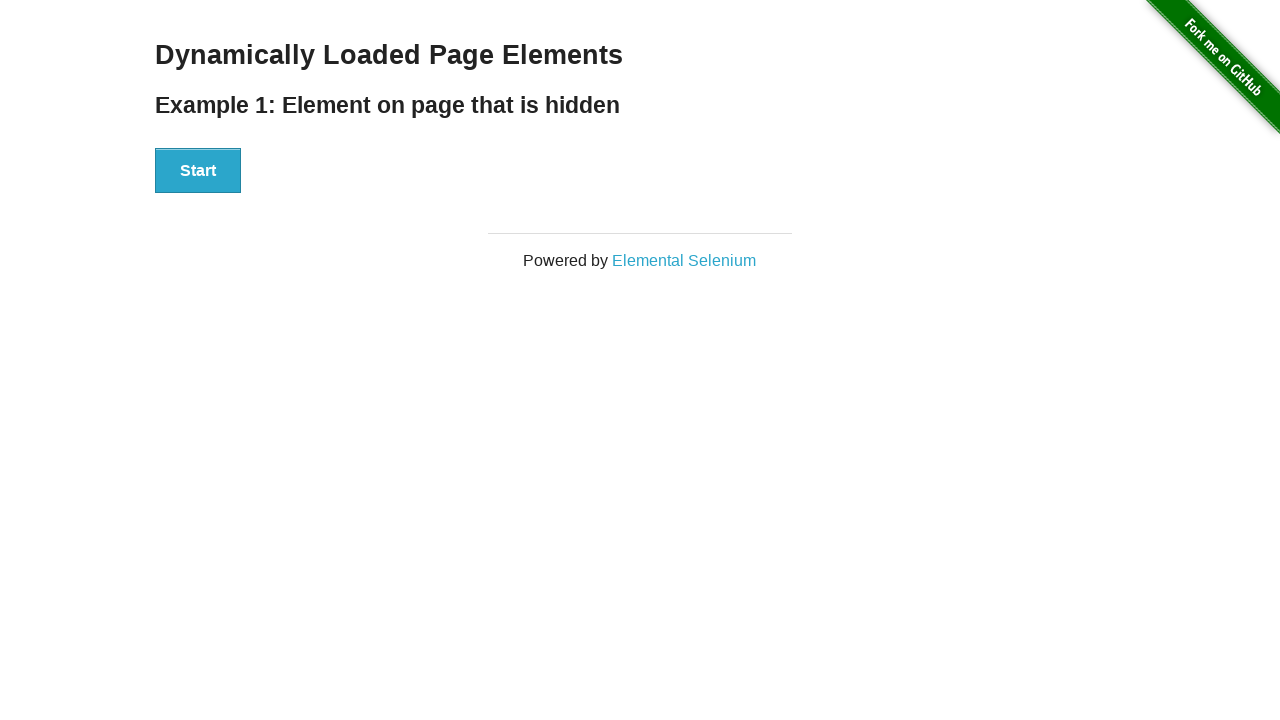

Clicked the start button to begin dynamic loading at (198, 171) on div[id='start'] > button
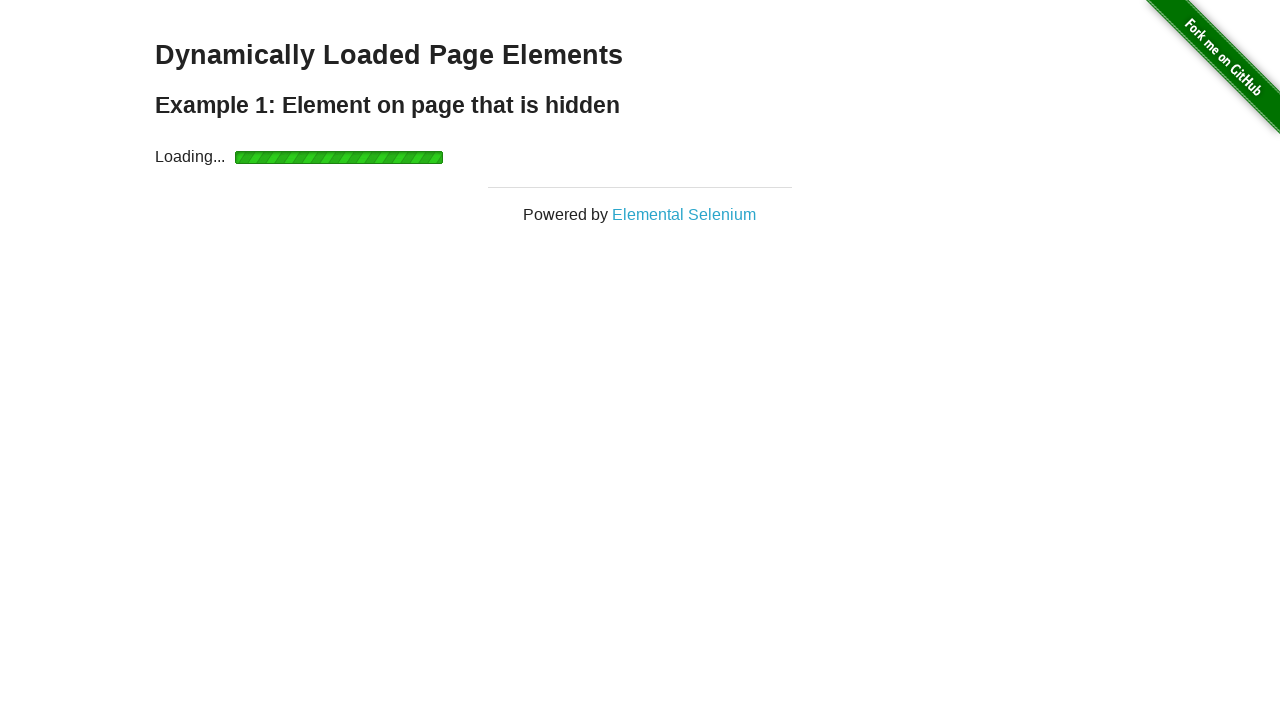

Waited for the finish text to become visible
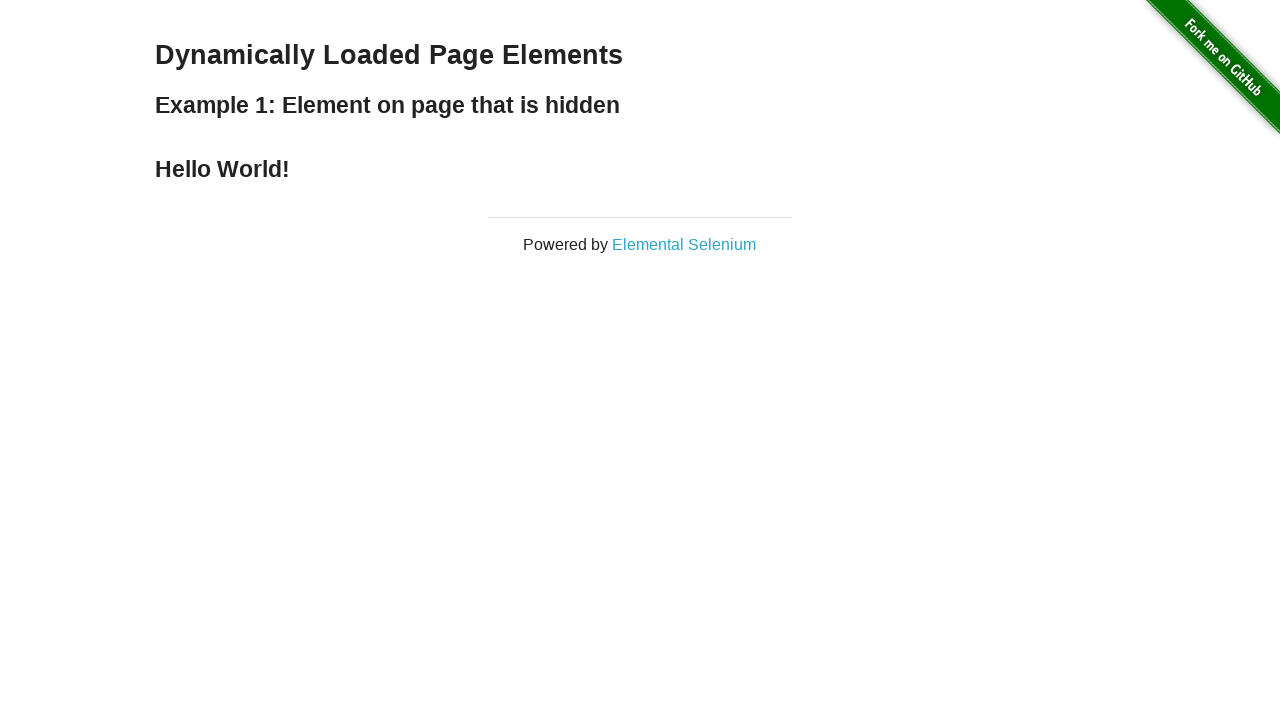

Located the finish element containing the text
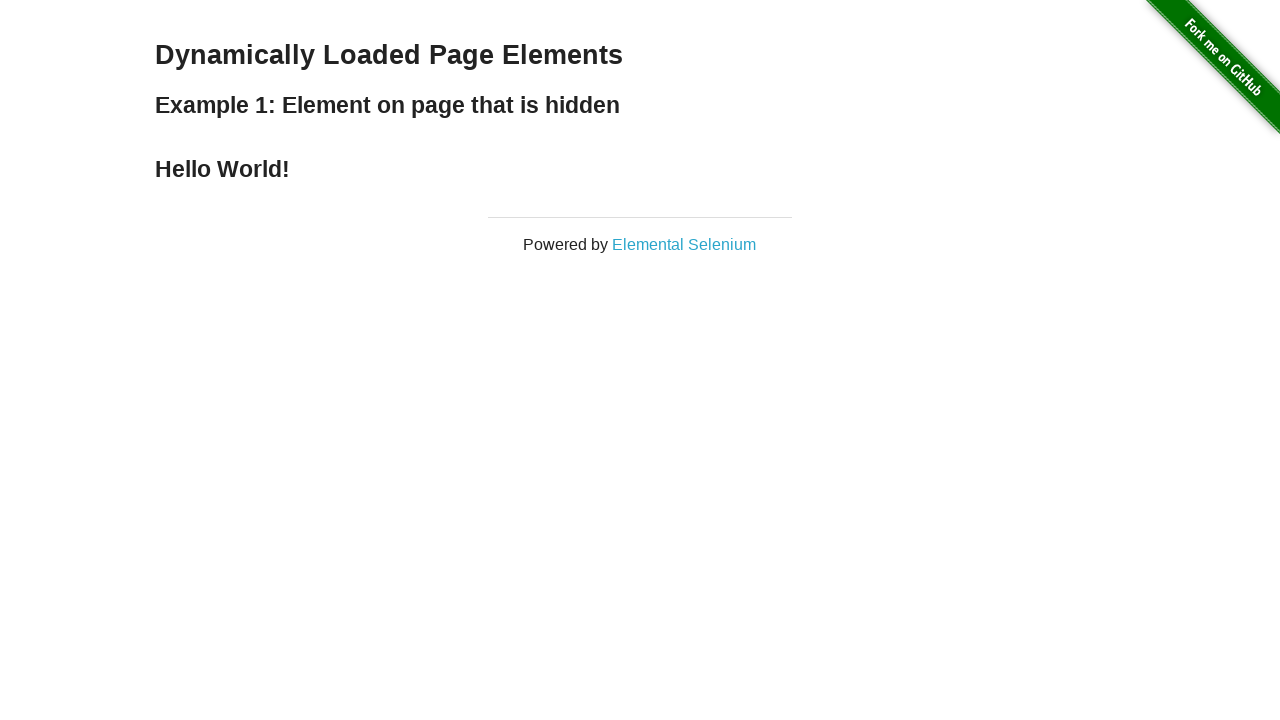

Verified that the finish element contains 'Hello World!'
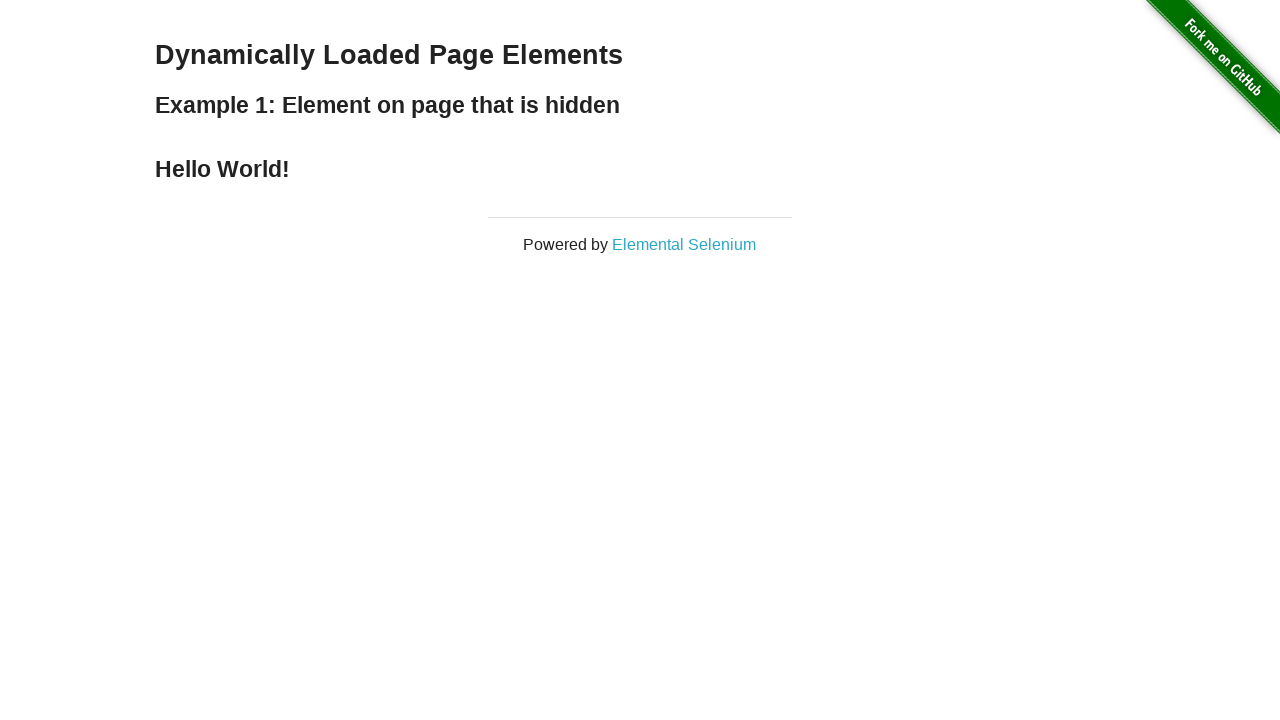

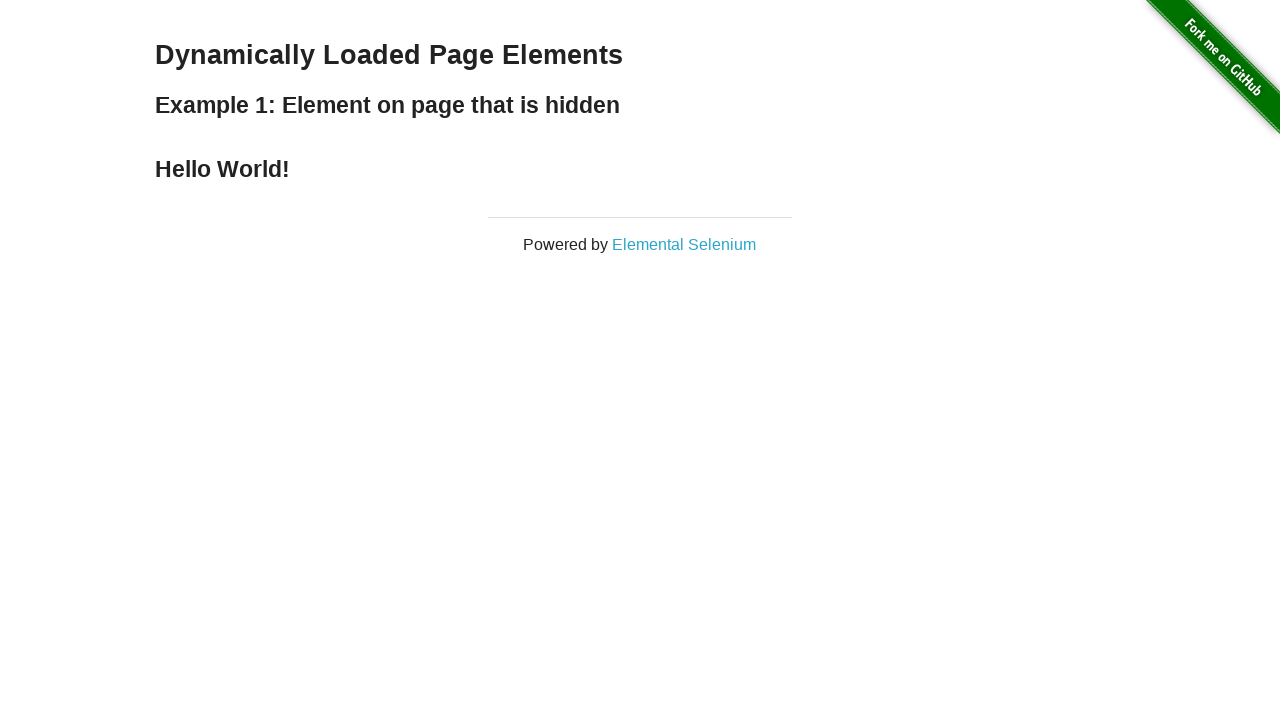